Tests a verification button click flow on a demo page, clicking a verify button and checking for a success message

Starting URL: http://suninjuly.github.io/wait1.html

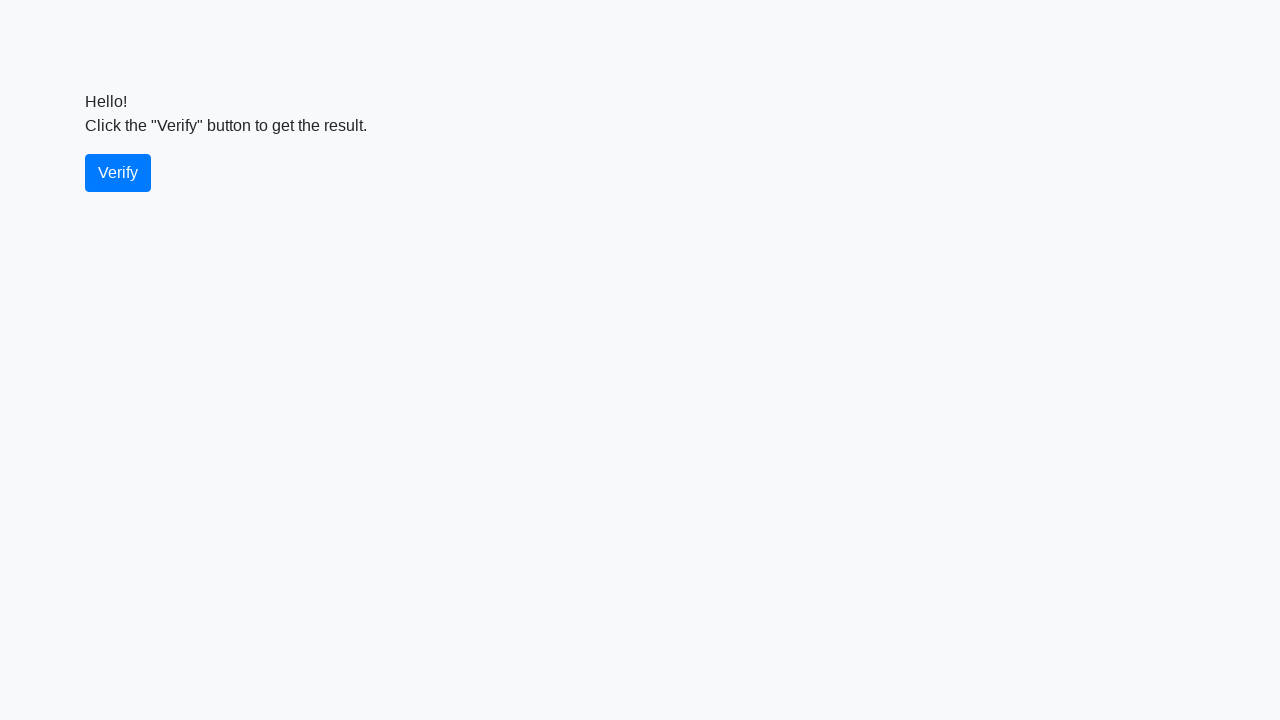

Clicked the verify button at (118, 173) on #verify
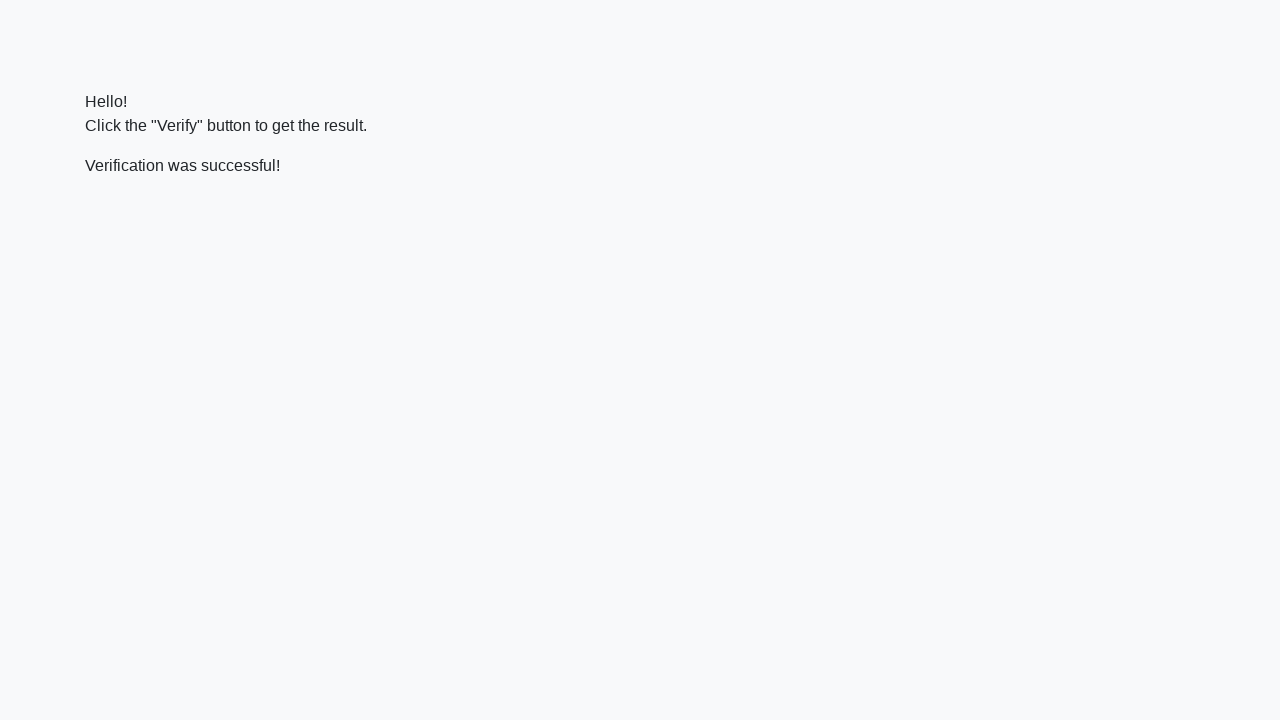

Success message element appeared and is ready
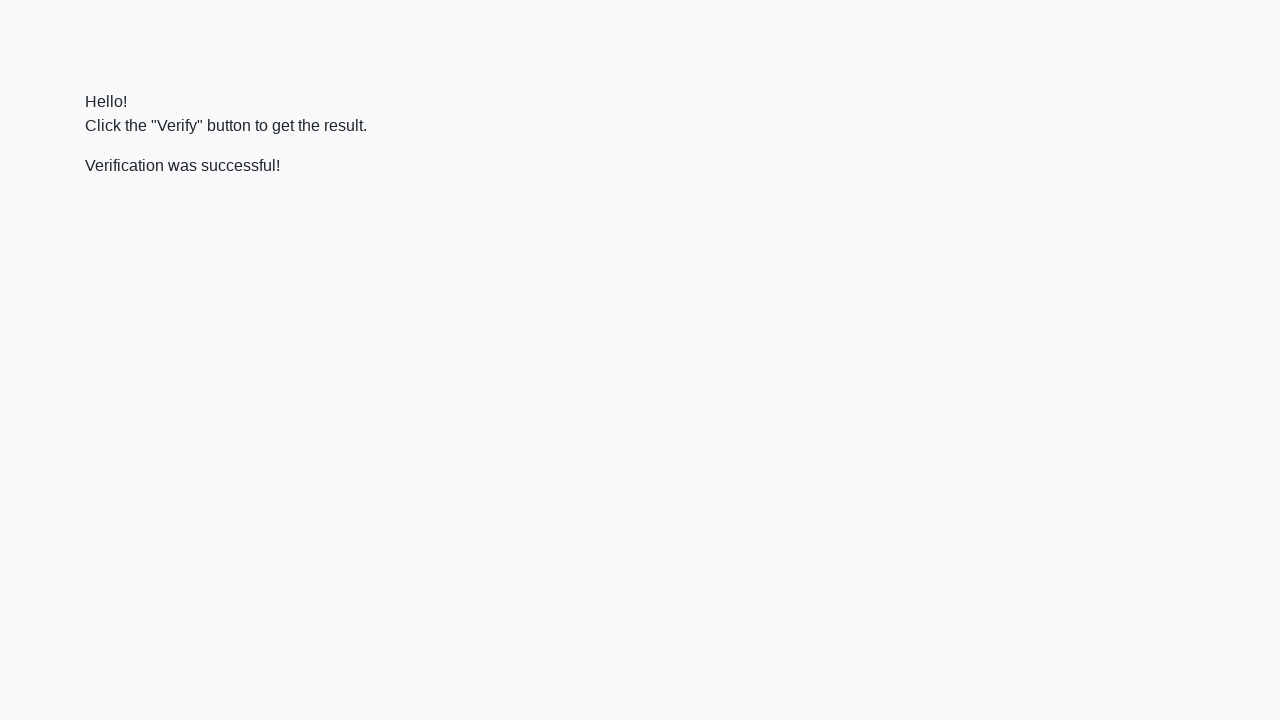

Verified success message contains 'successful' text
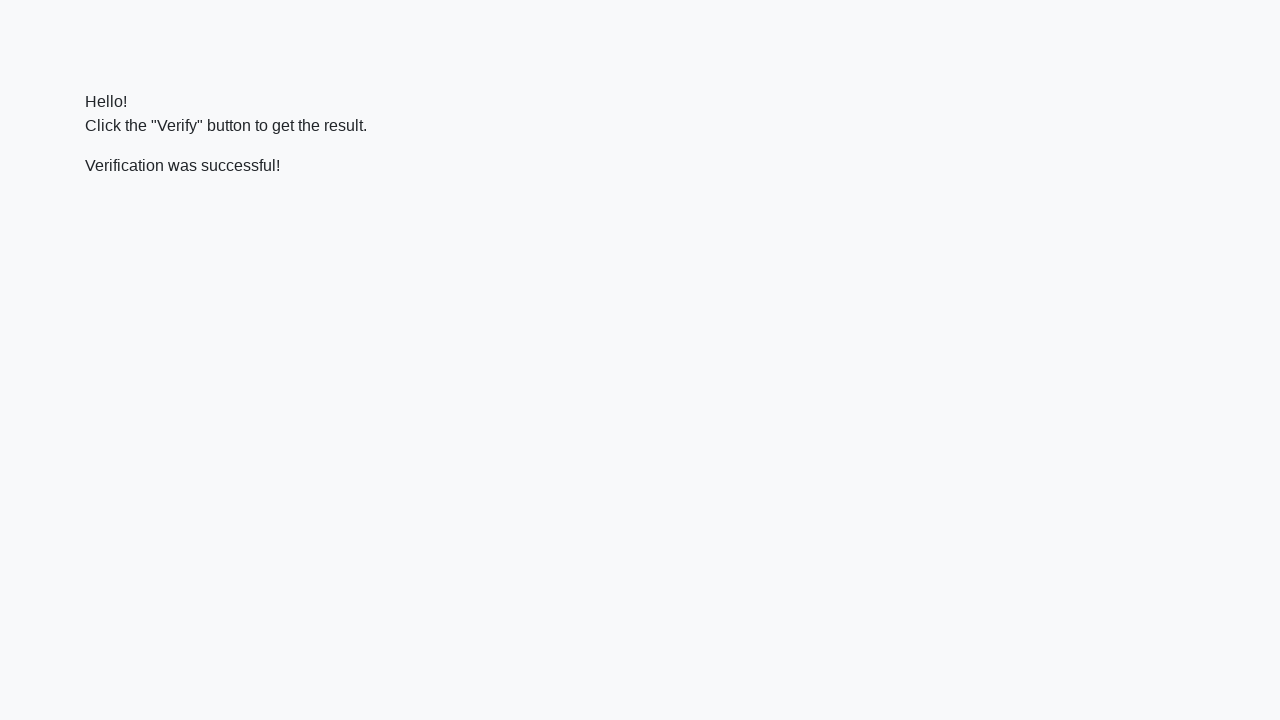

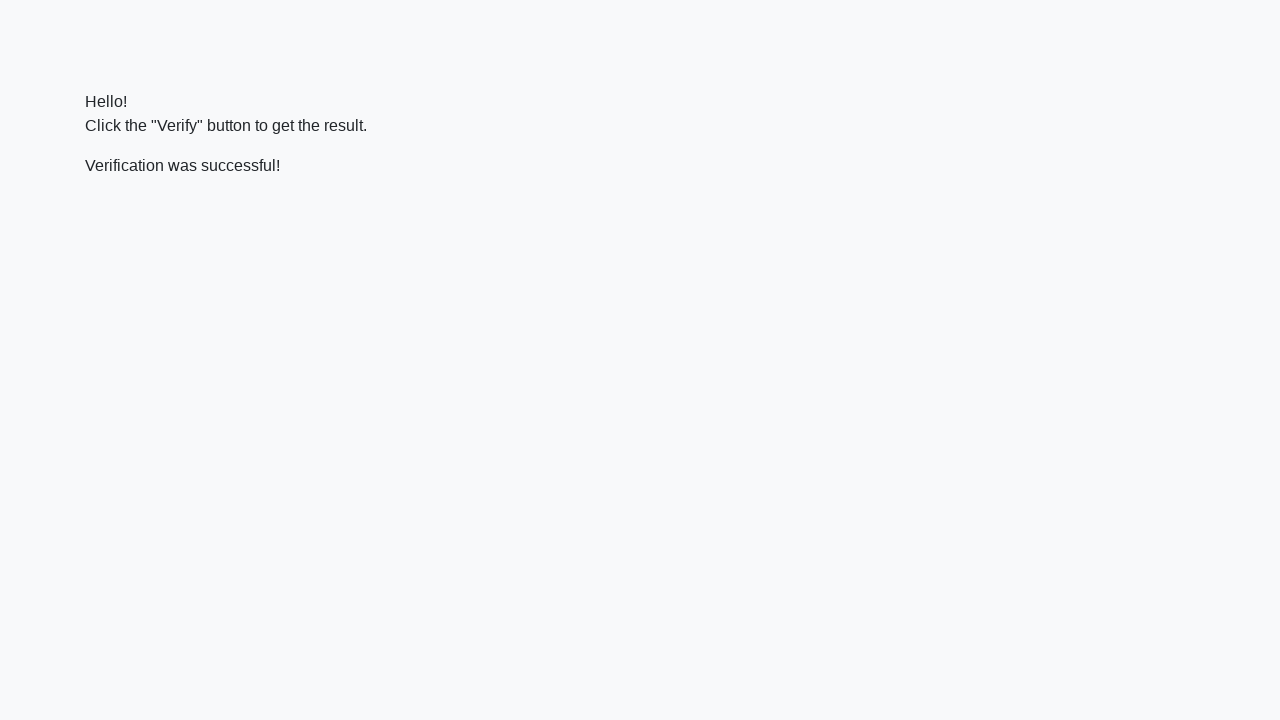